Navigates to InsureJoy website, maximizes the browser window, and verifies the page URL and title are accessible.

Starting URL: https://www.insurejoy.com/

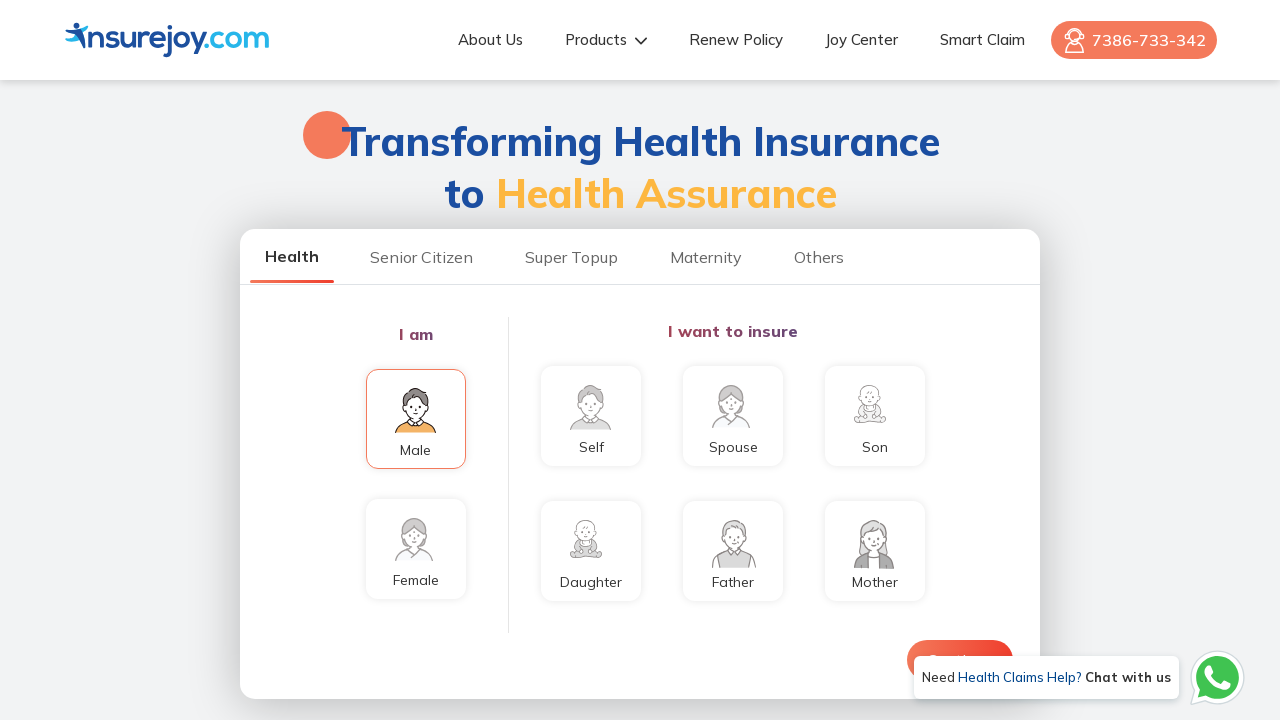

Set viewport to 1920x1080 to maximize browser window
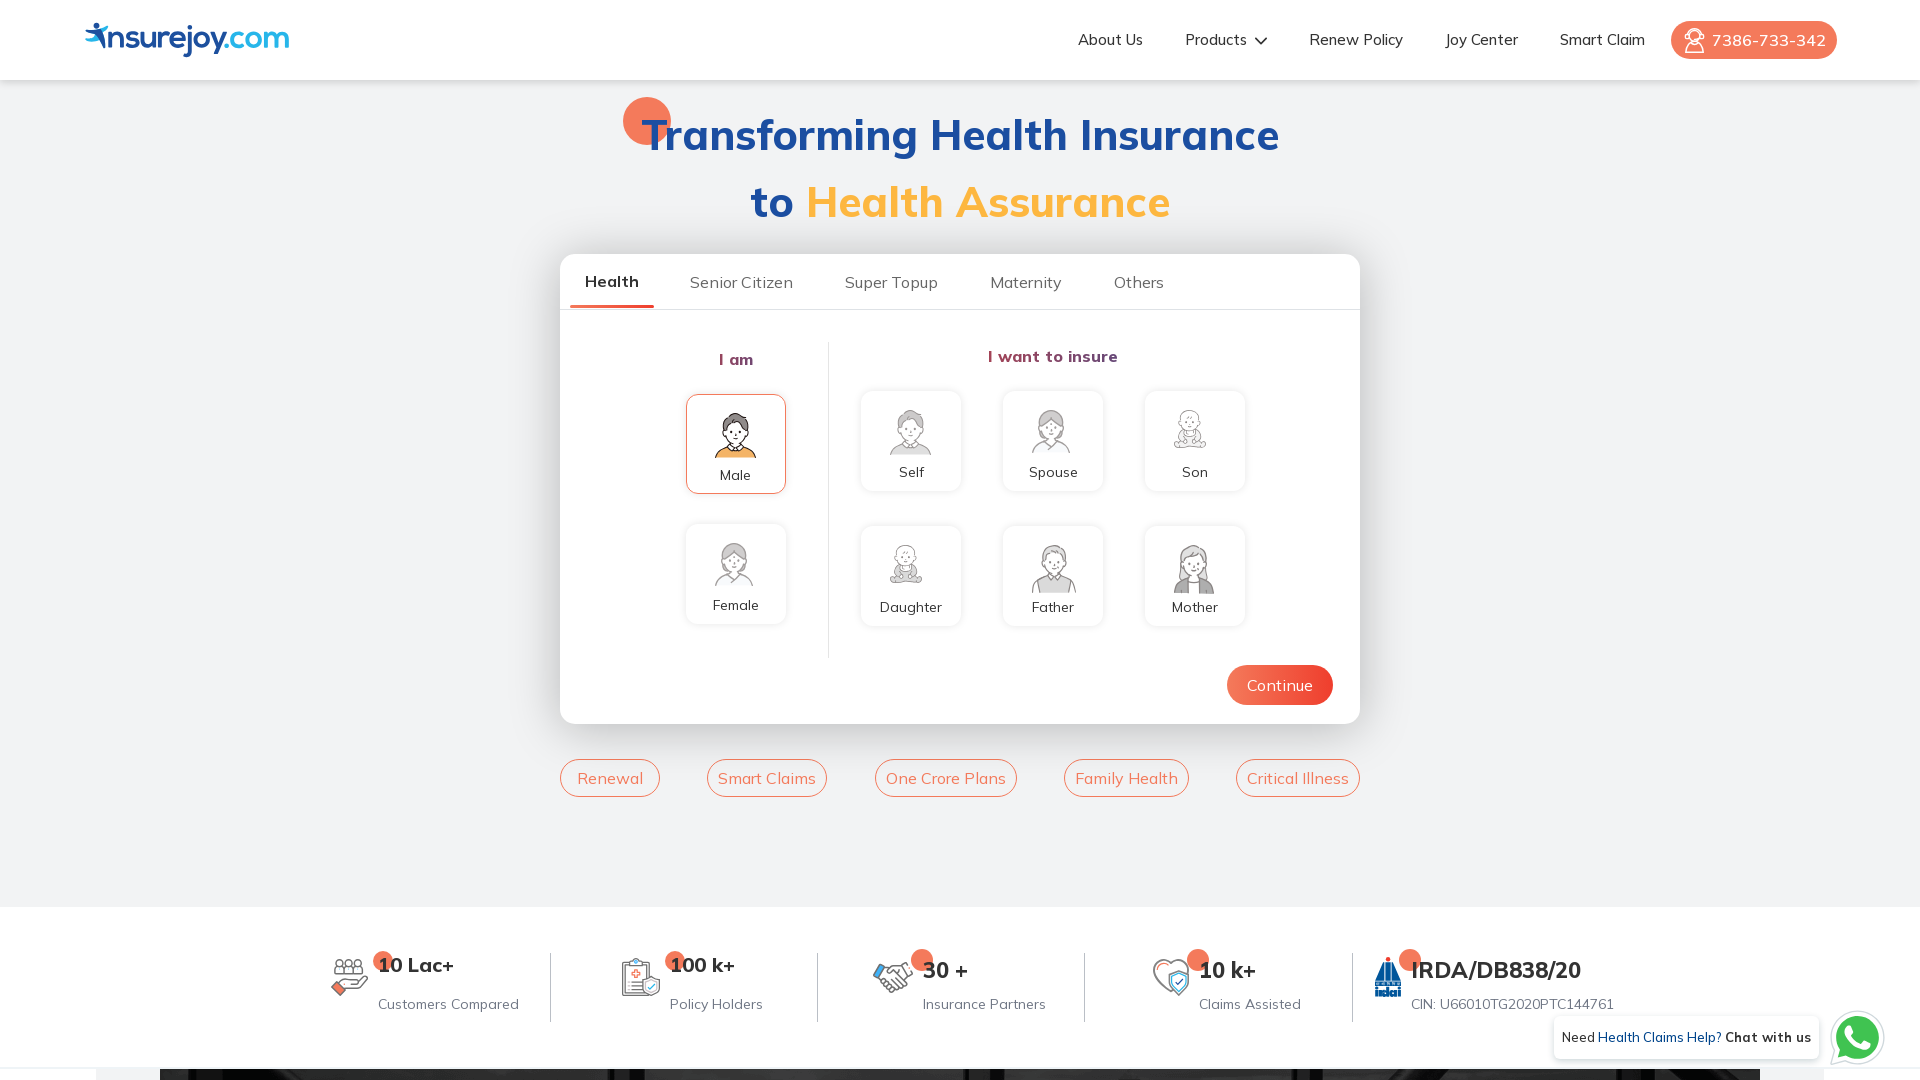

Waited for page to reach domcontentloaded state
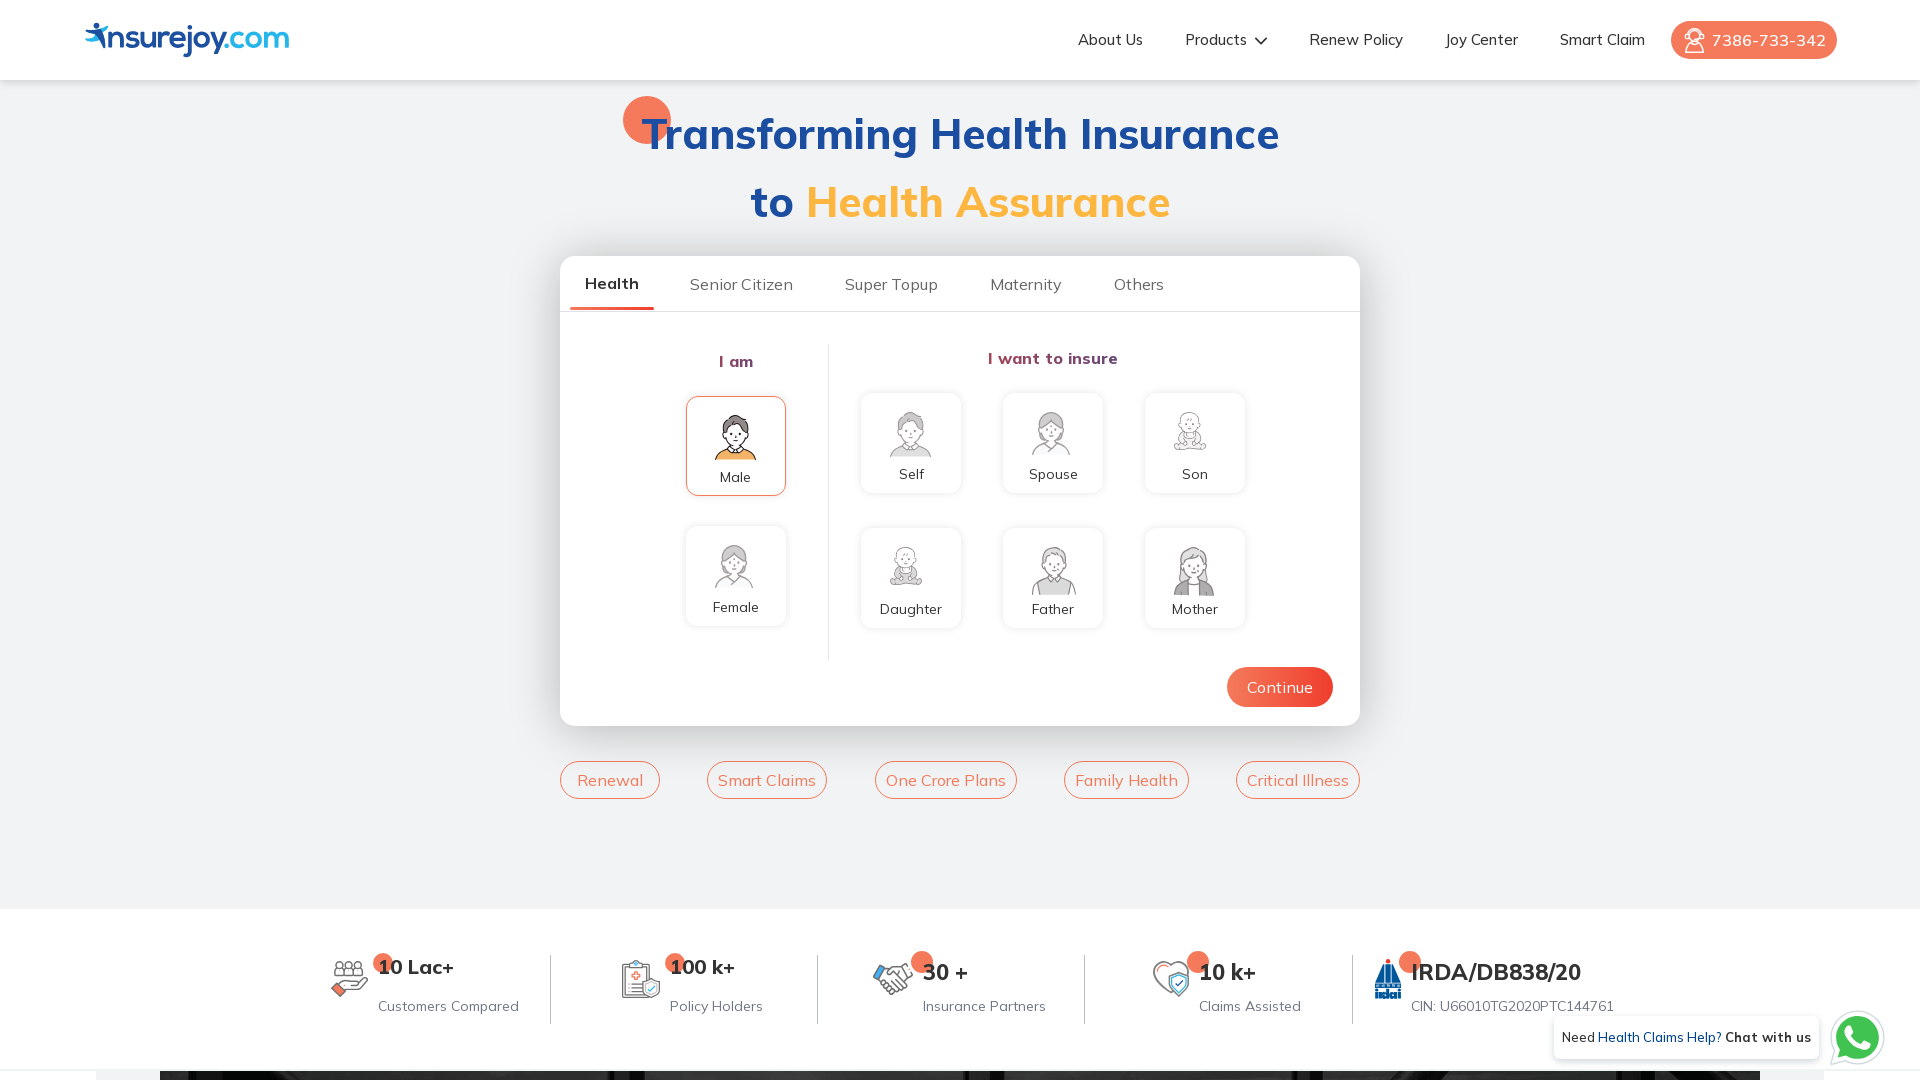

Verified current URL contains 'insurejoy.com'
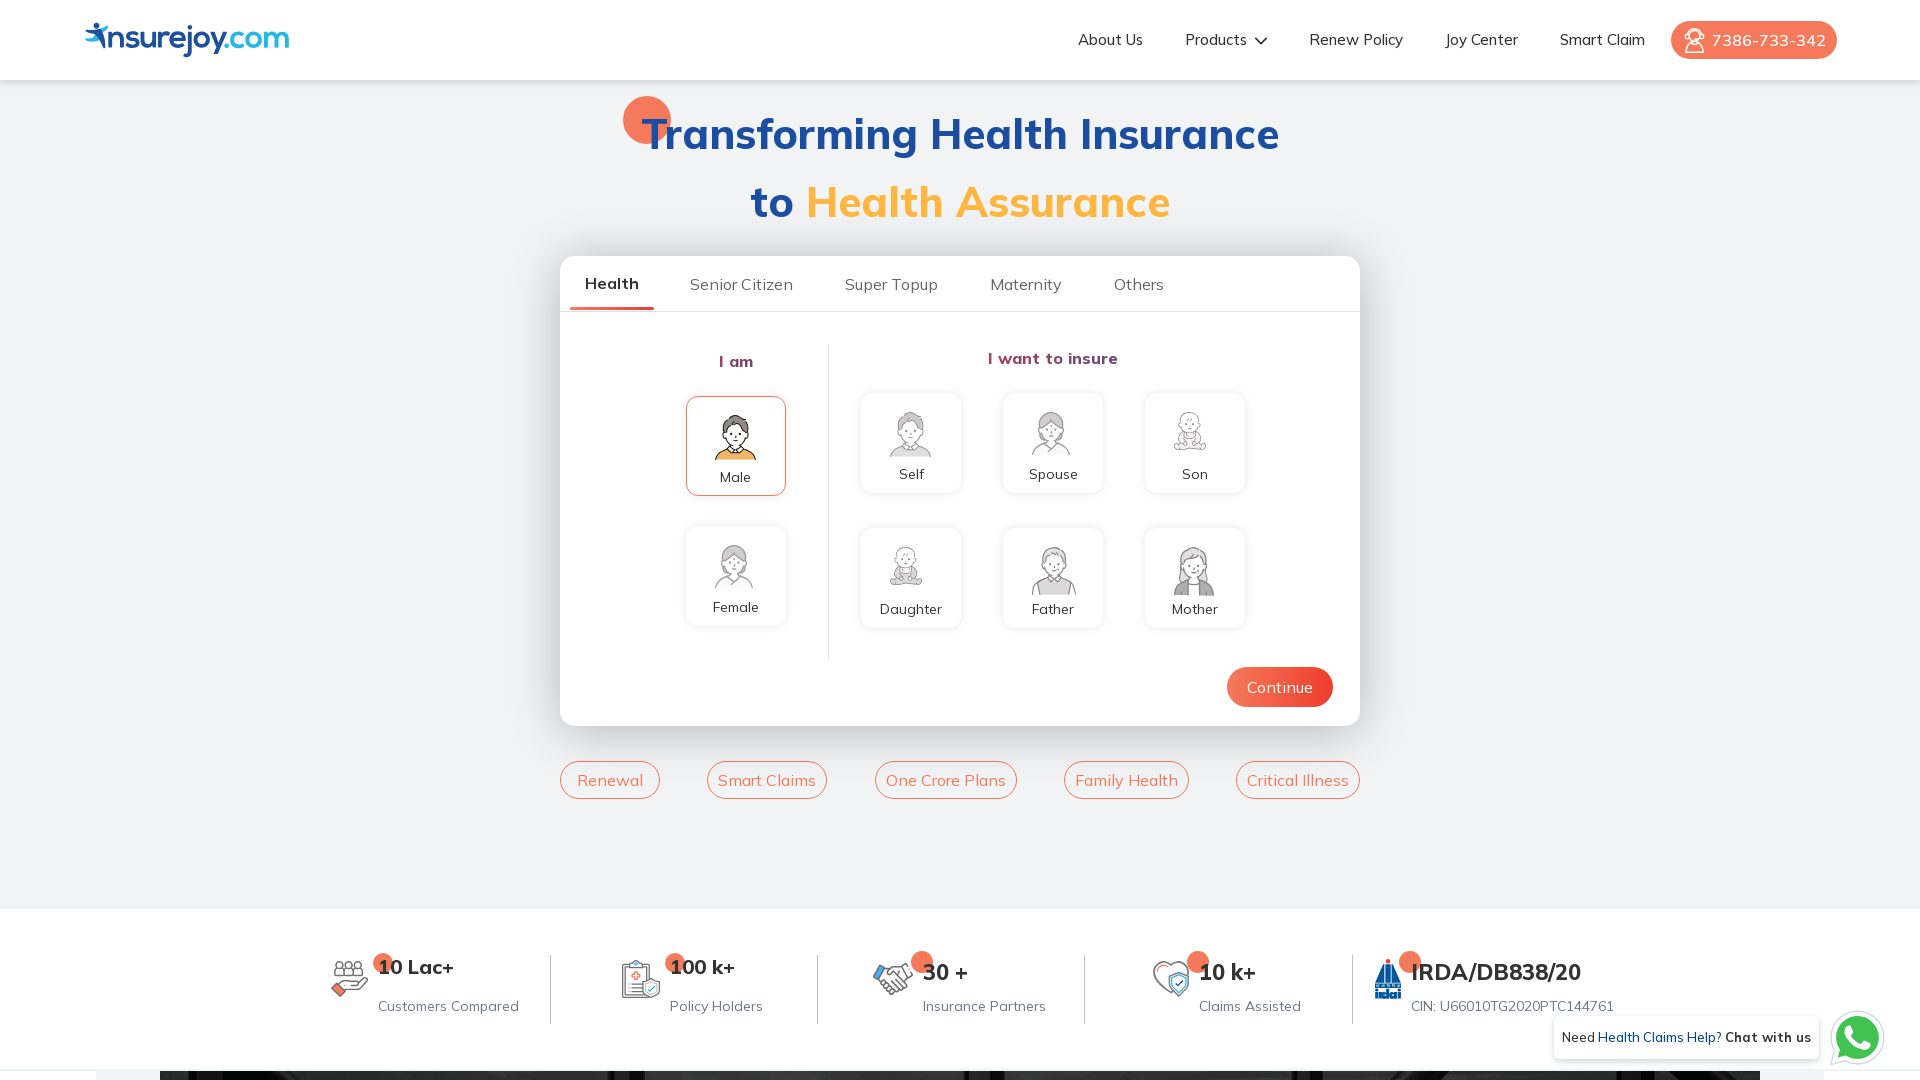

Verified page title is accessible: 'Best Health Insurance Plans in India : Empower Your Health'
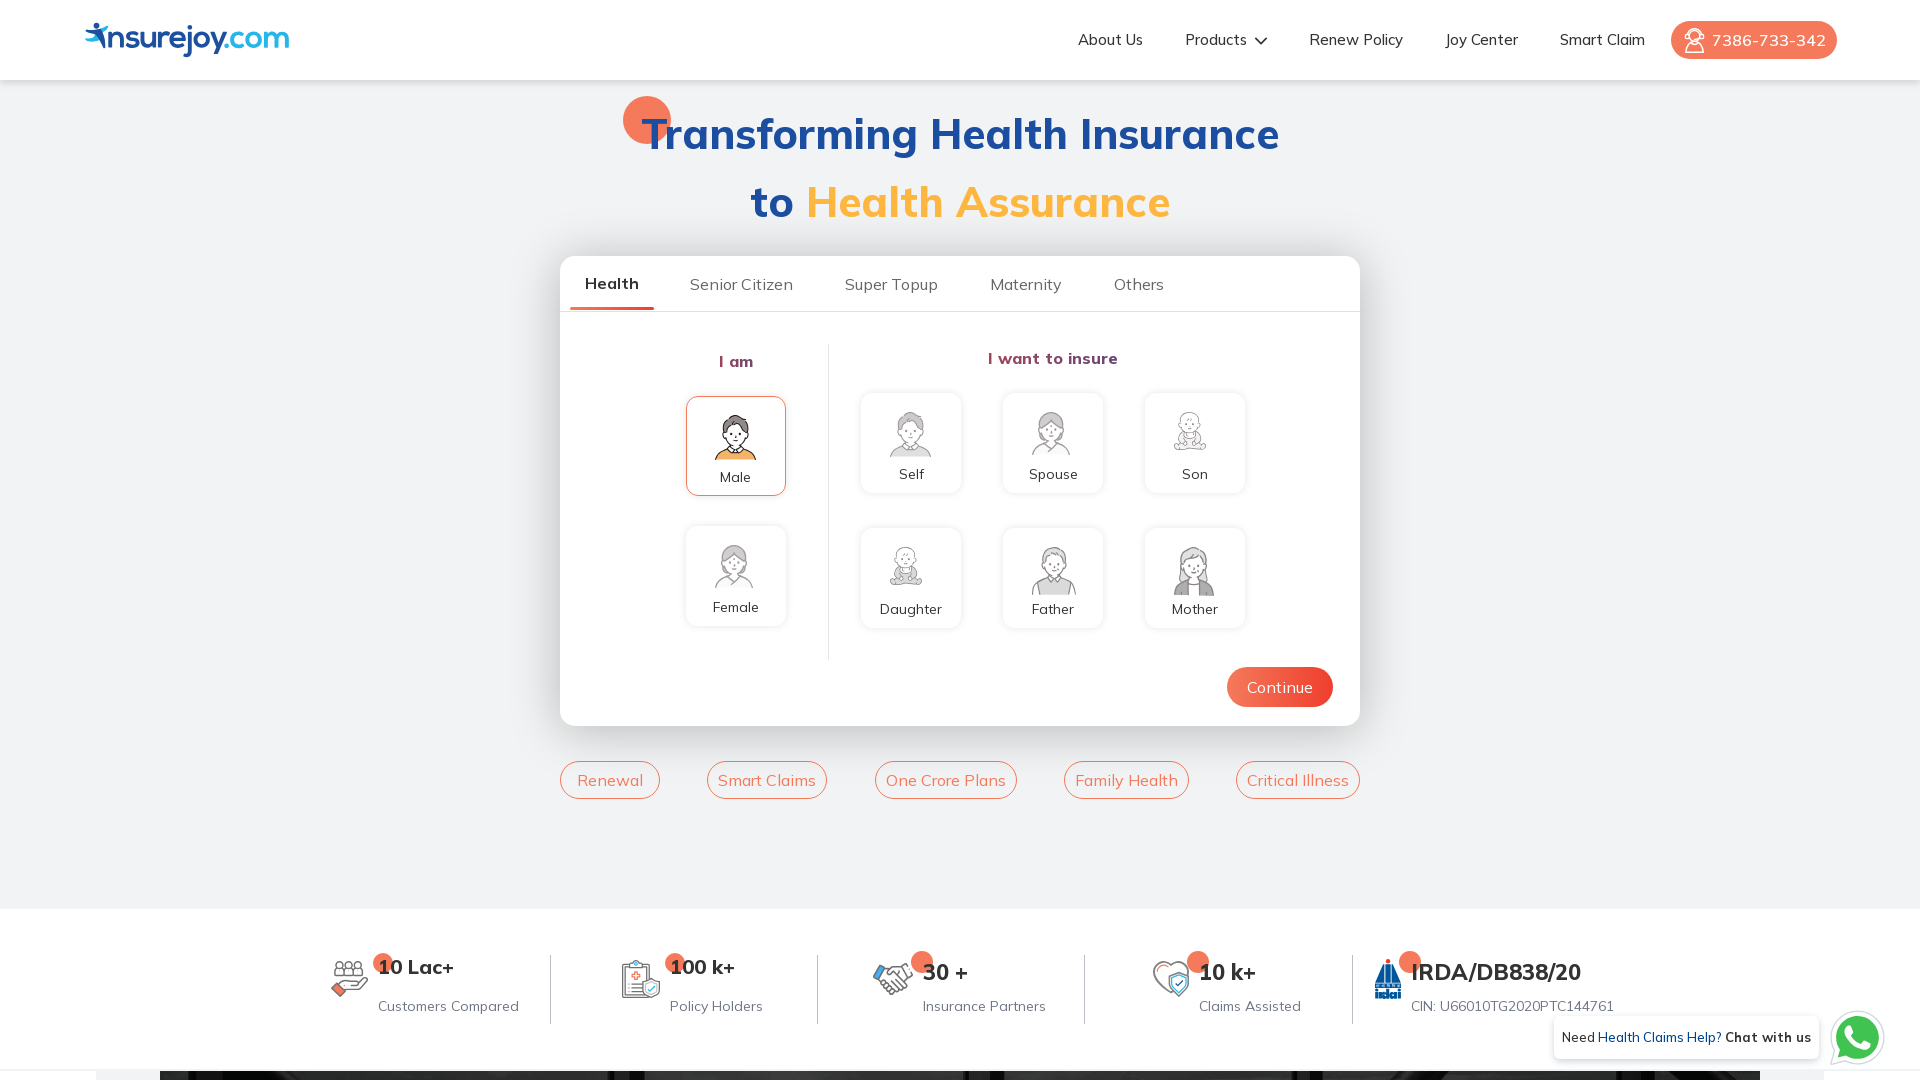

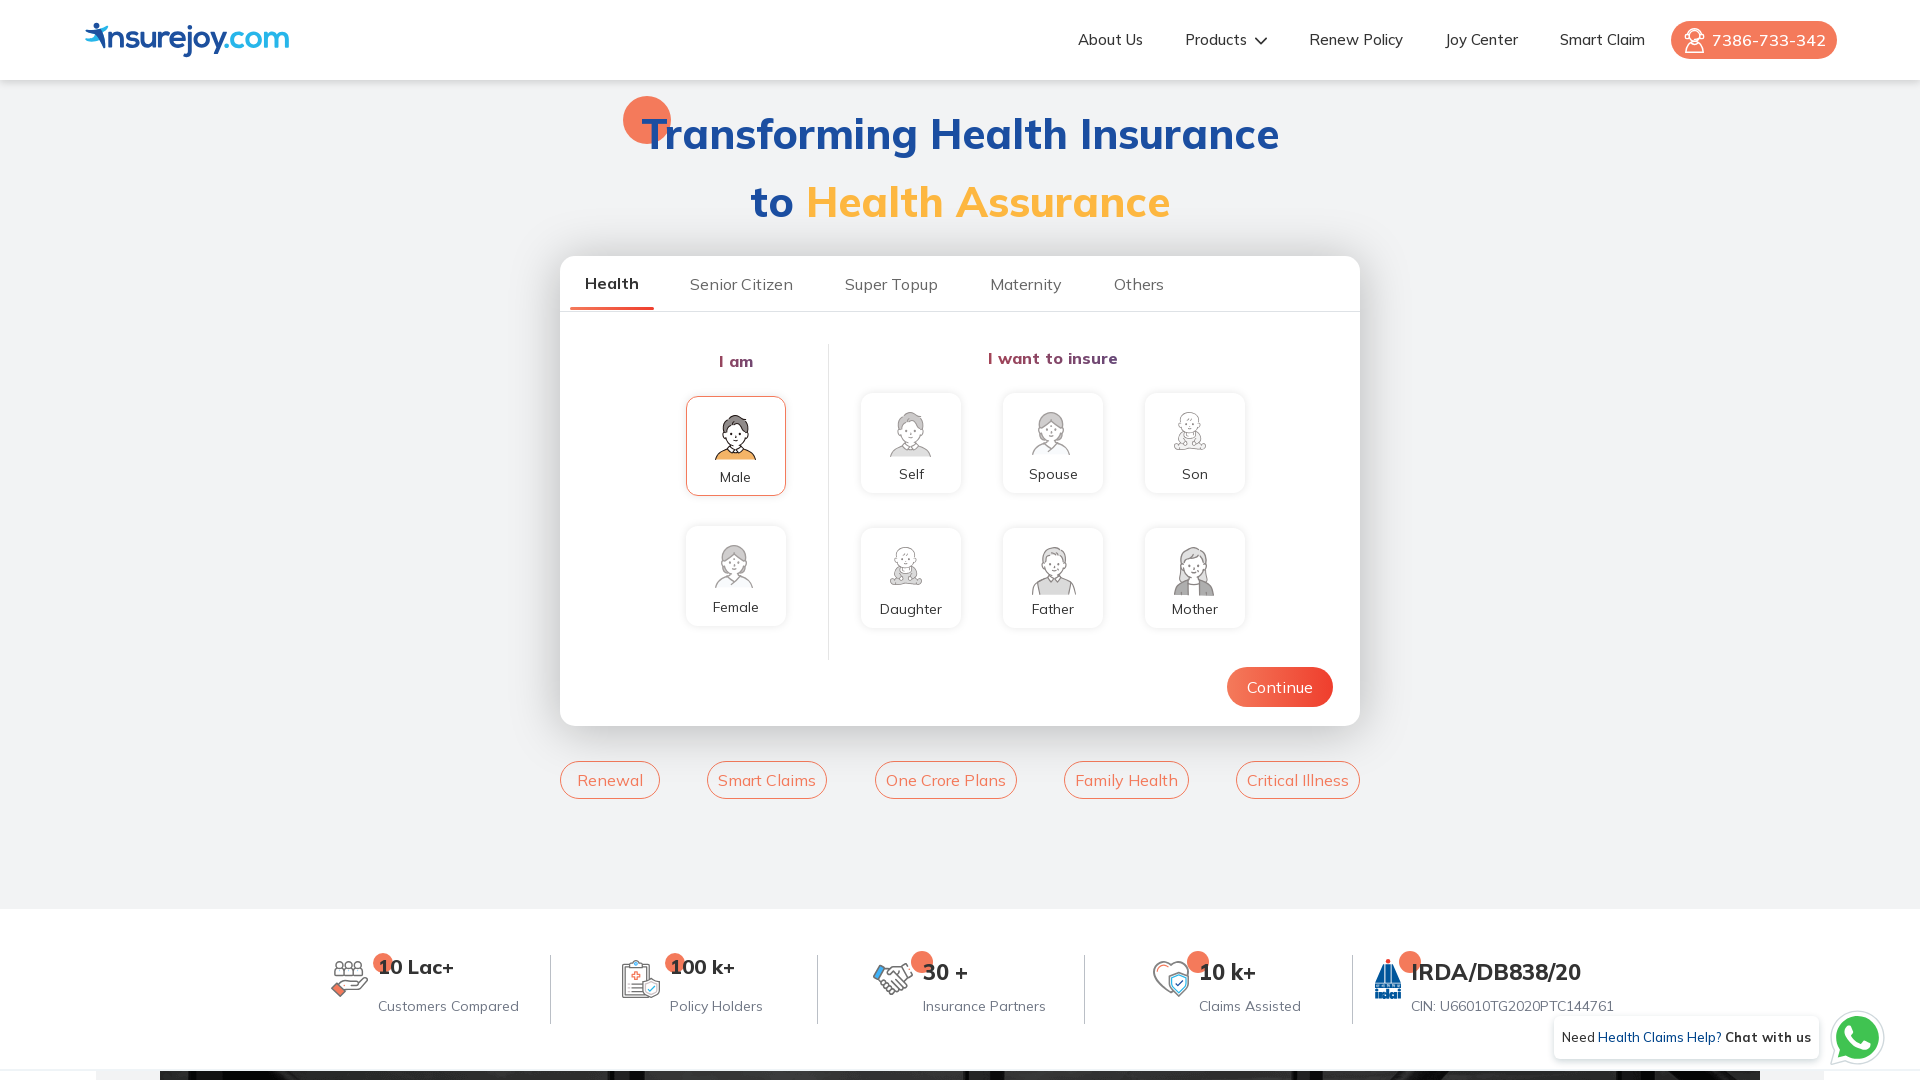